Tests JavaScript confirmation alert handling by clicking a button to trigger a confirm dialog, accepting it, and verifying the result

Starting URL: https://training-support.net/webelements/alerts

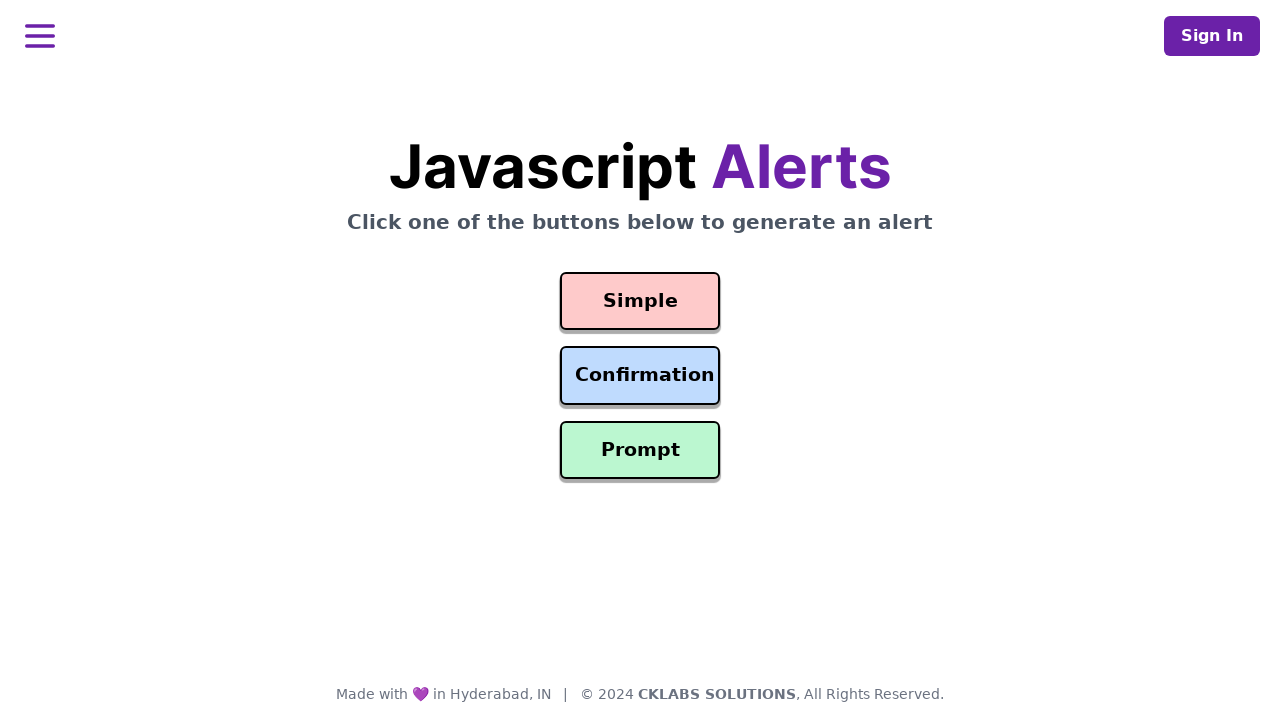

Clicked confirmation button to trigger alert dialog at (640, 376) on #confirmation
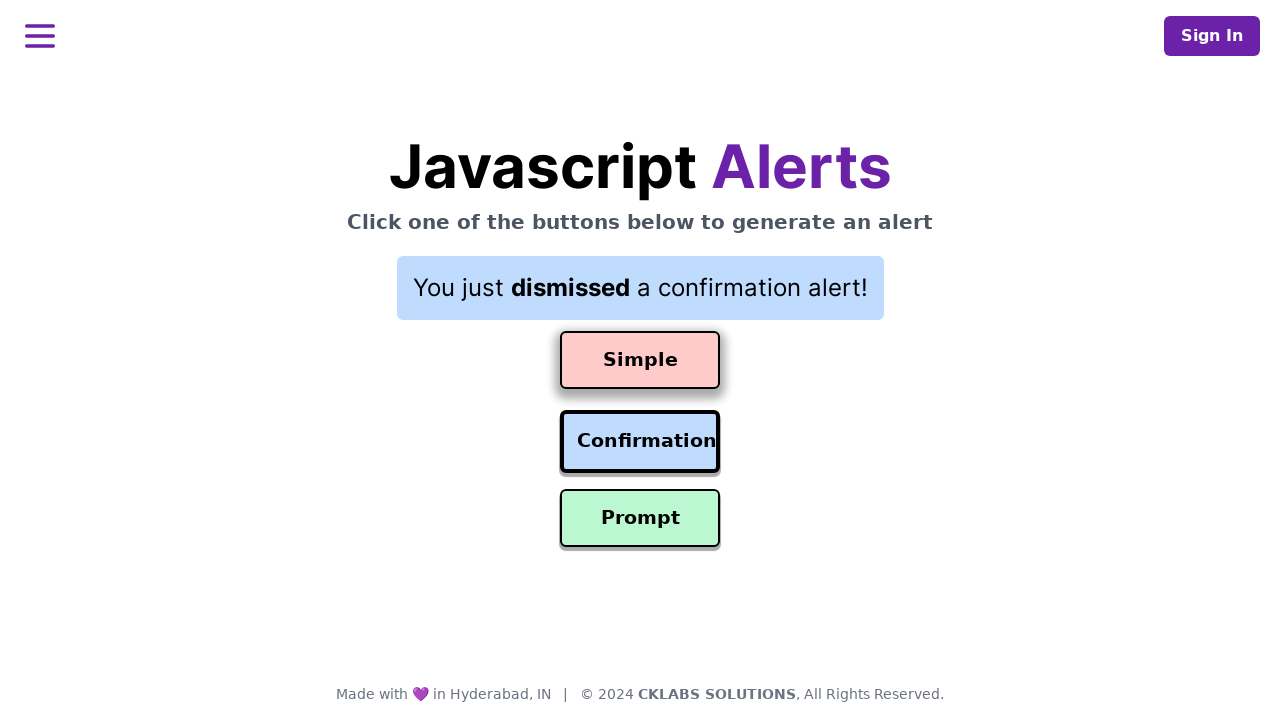

Set up dialog handler to accept confirmation
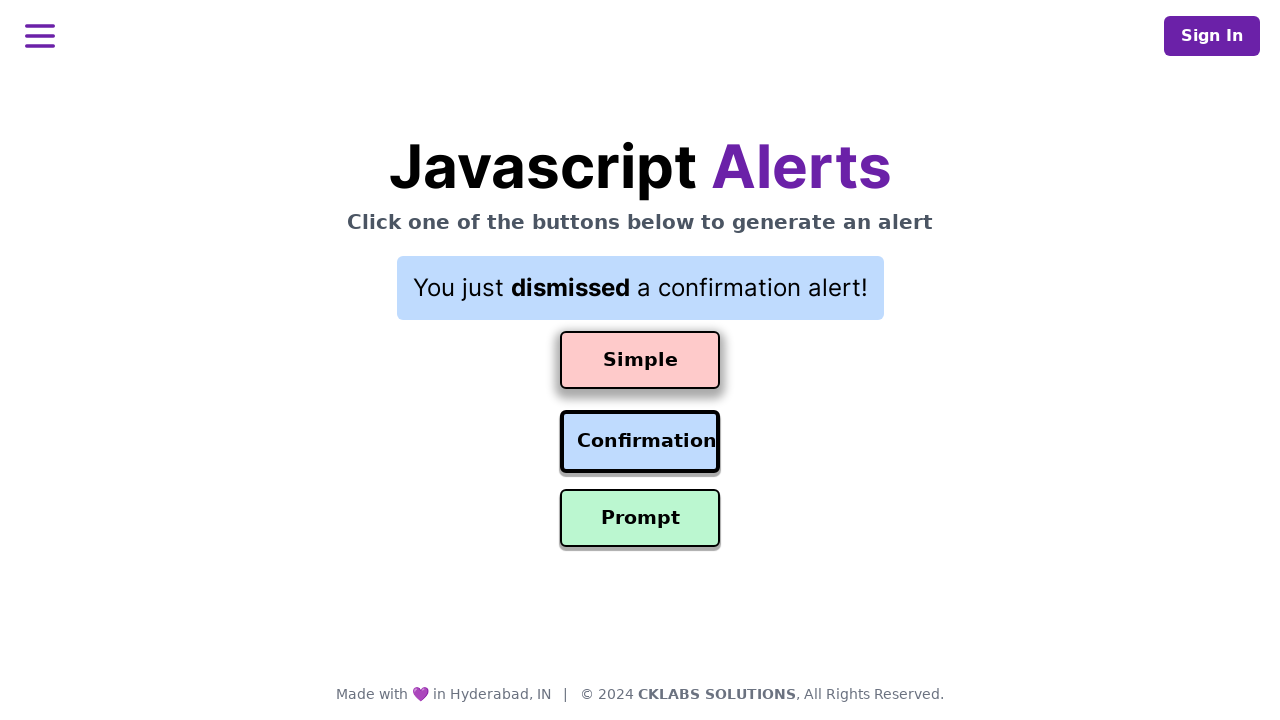

Clicked confirmation button again to trigger dialog with handler ready at (640, 442) on #confirmation
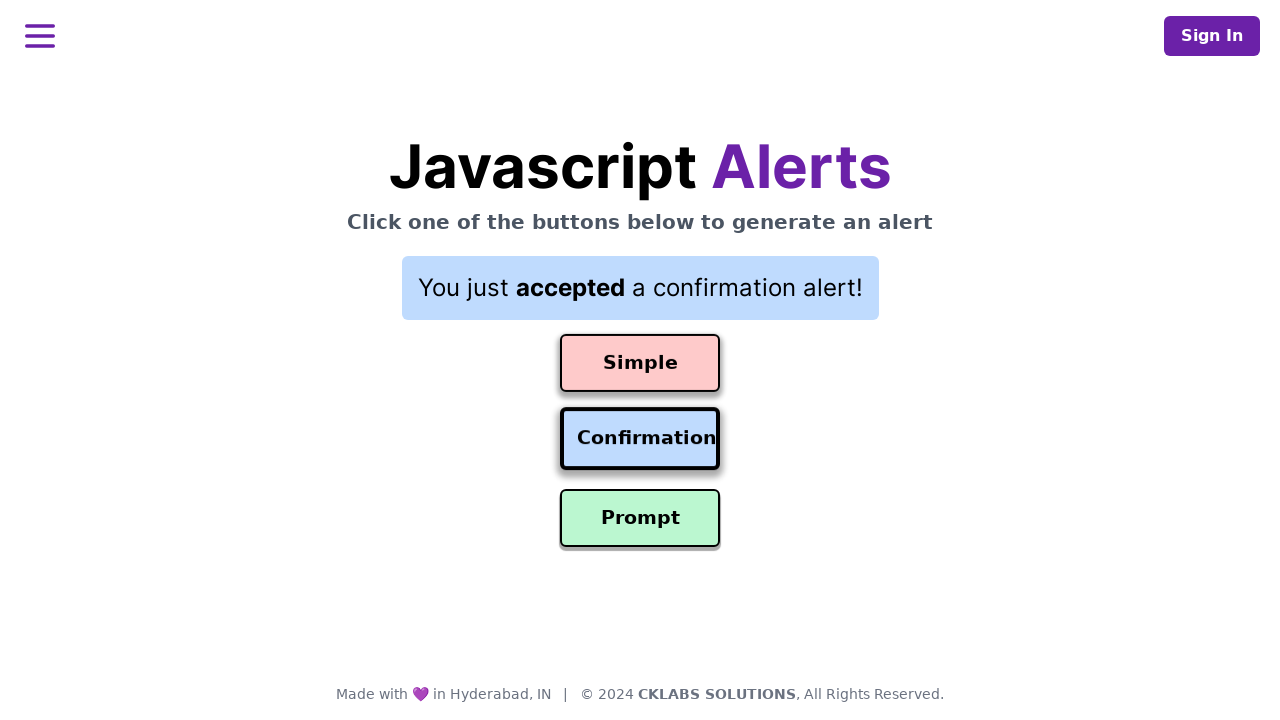

Result element appeared after accepting confirmation dialog
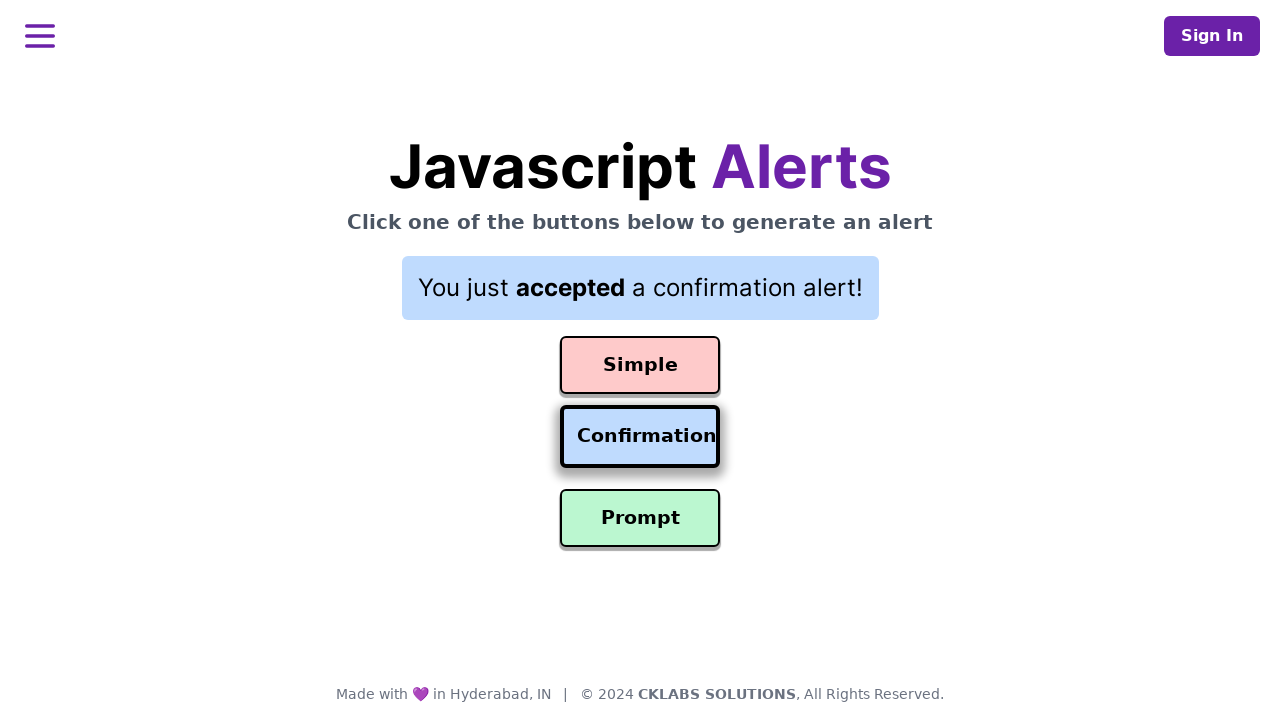

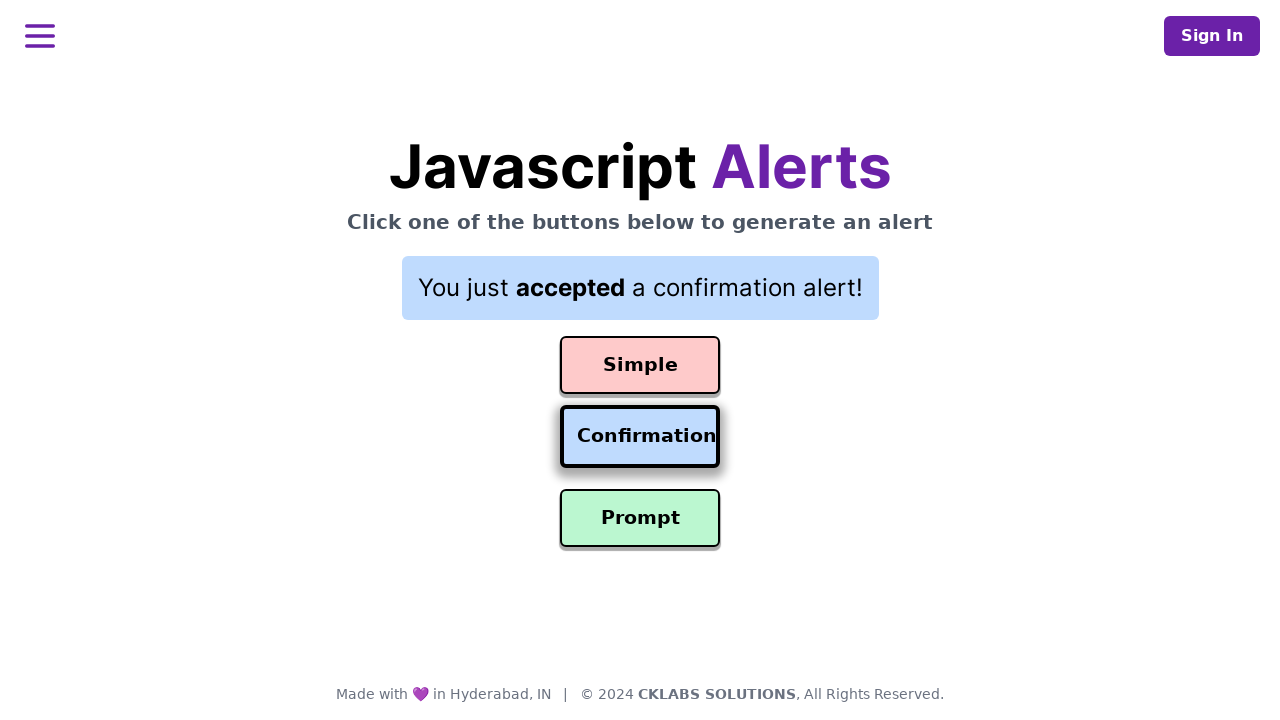